Fills out and submits an Angular practice form with various input types including text fields, checkboxes, dropdowns, radio buttons, and date fields

Starting URL: https://rahulshettyacademy.com/angularpractice/

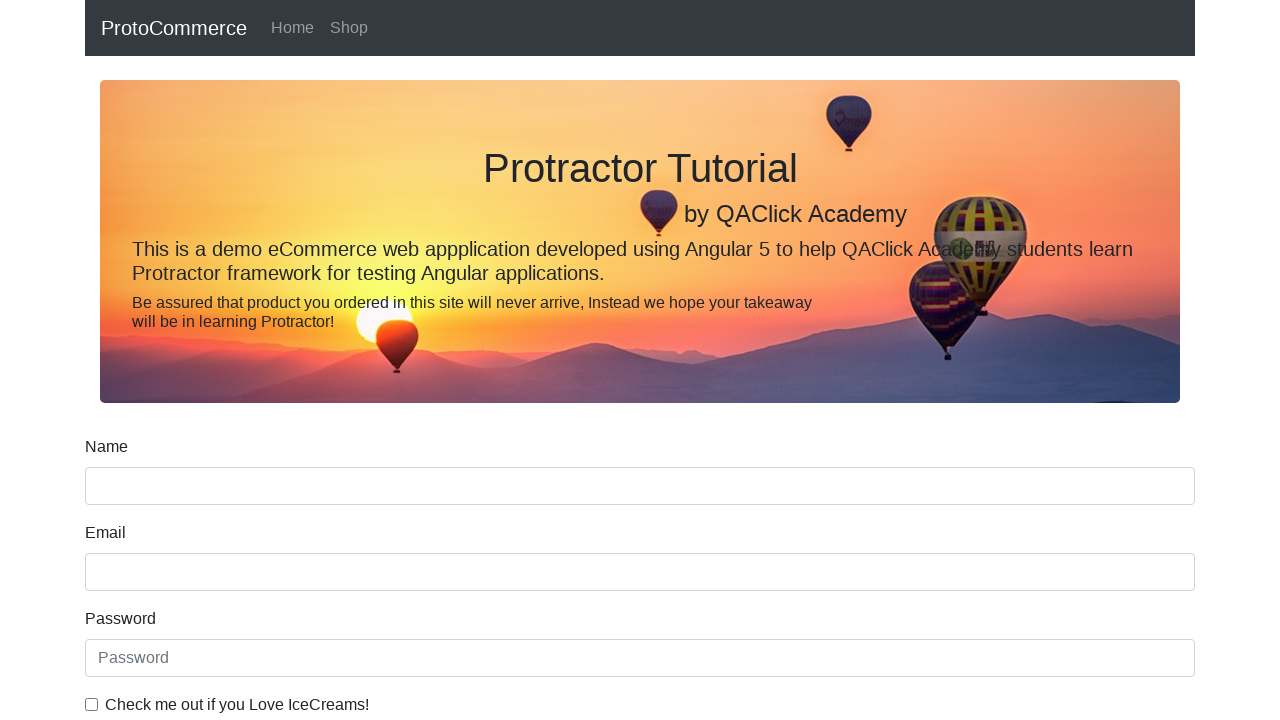

Filled name field with 'nish' on input[name='name']
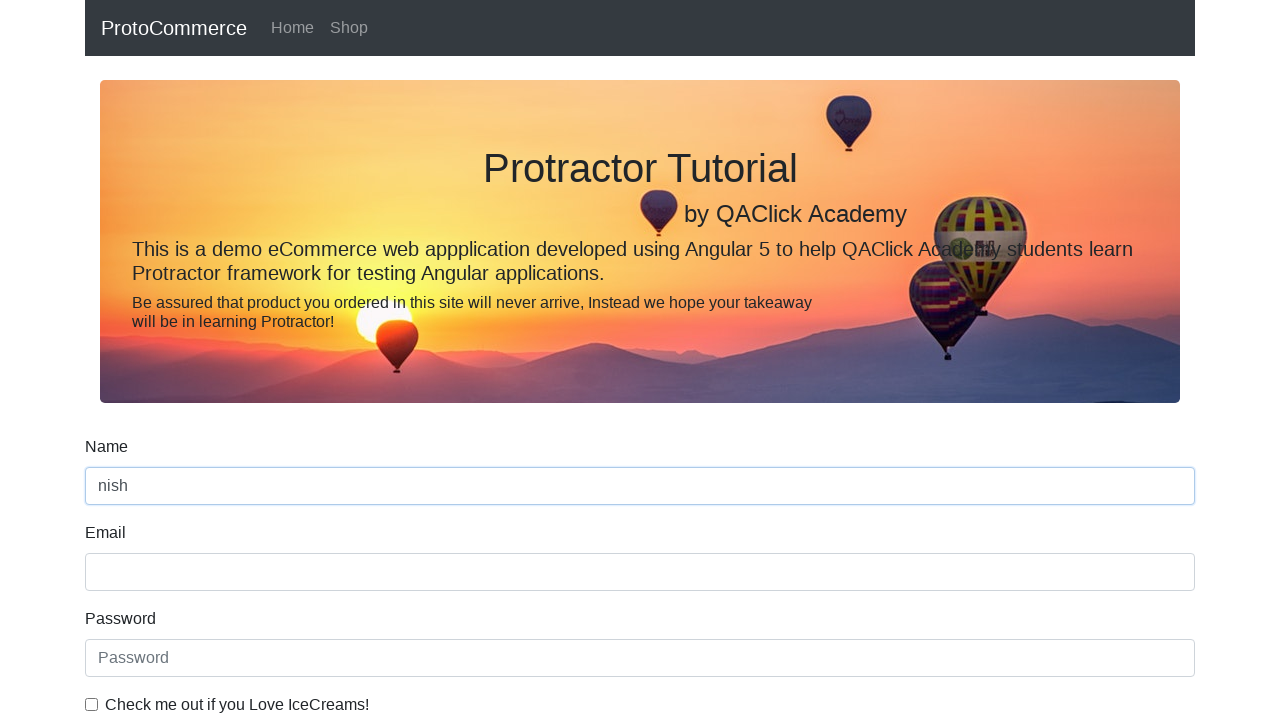

Filled email field with 'nish@gmail.com' on input[name='email']
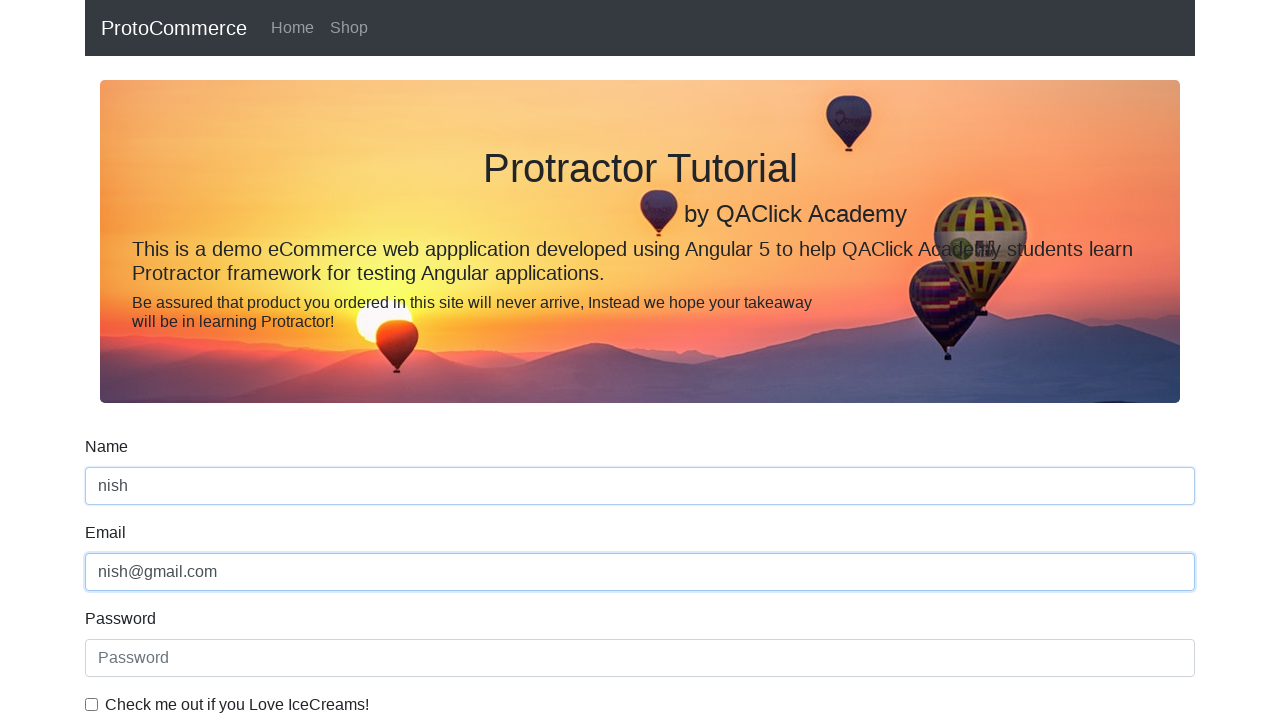

Filled password field with 'Welcome' on #exampleInputPassword1
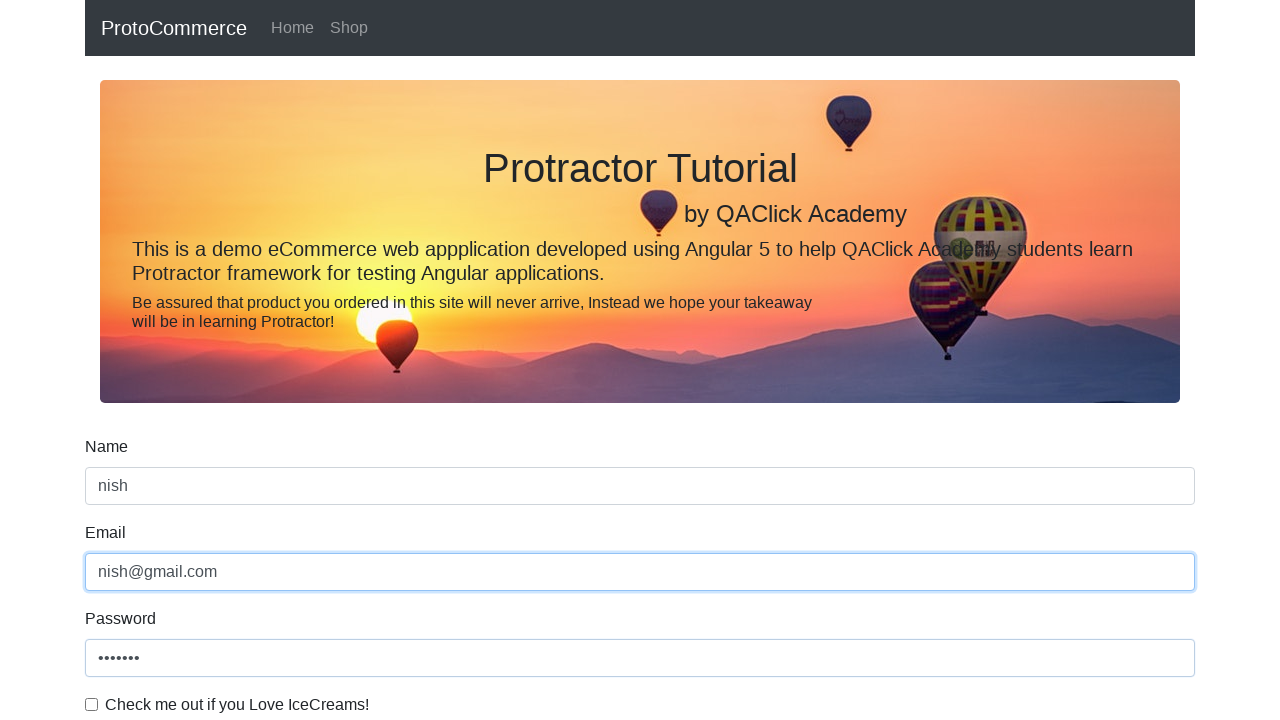

Checked the checkbox for terms agreement at (92, 704) on #exampleCheck1
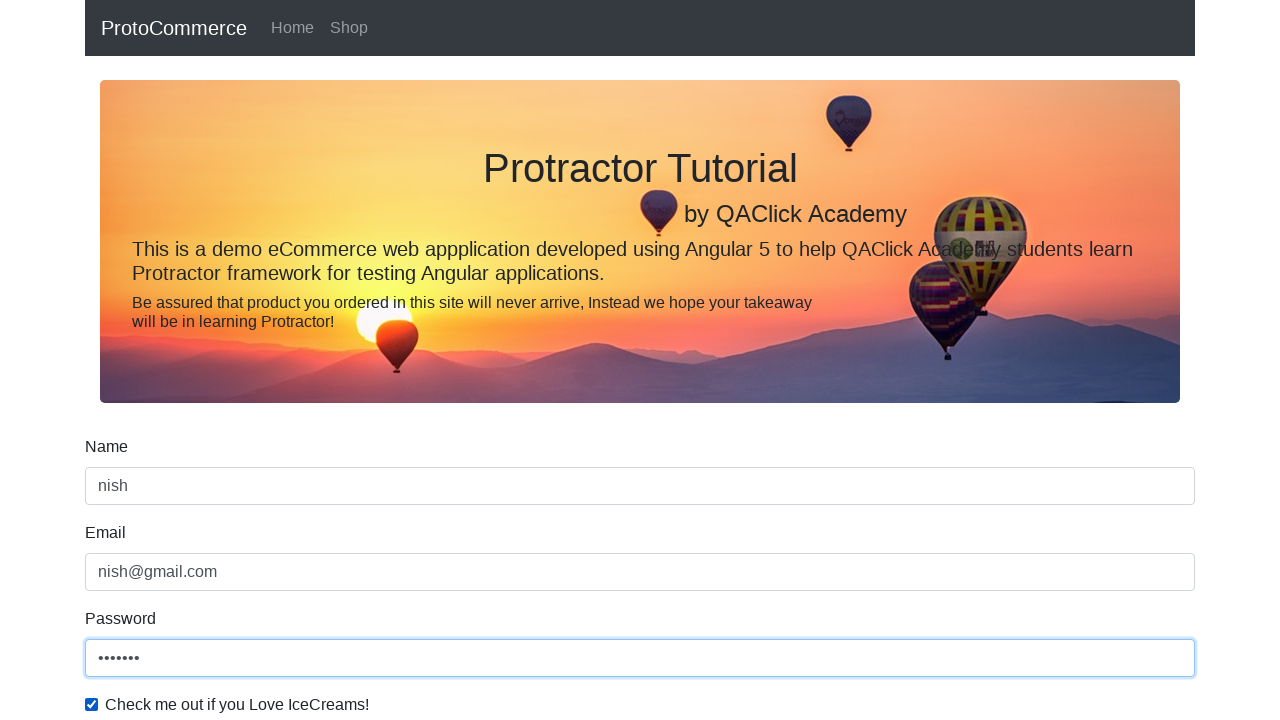

Selected 'Female' from gender dropdown on #exampleFormControlSelect1
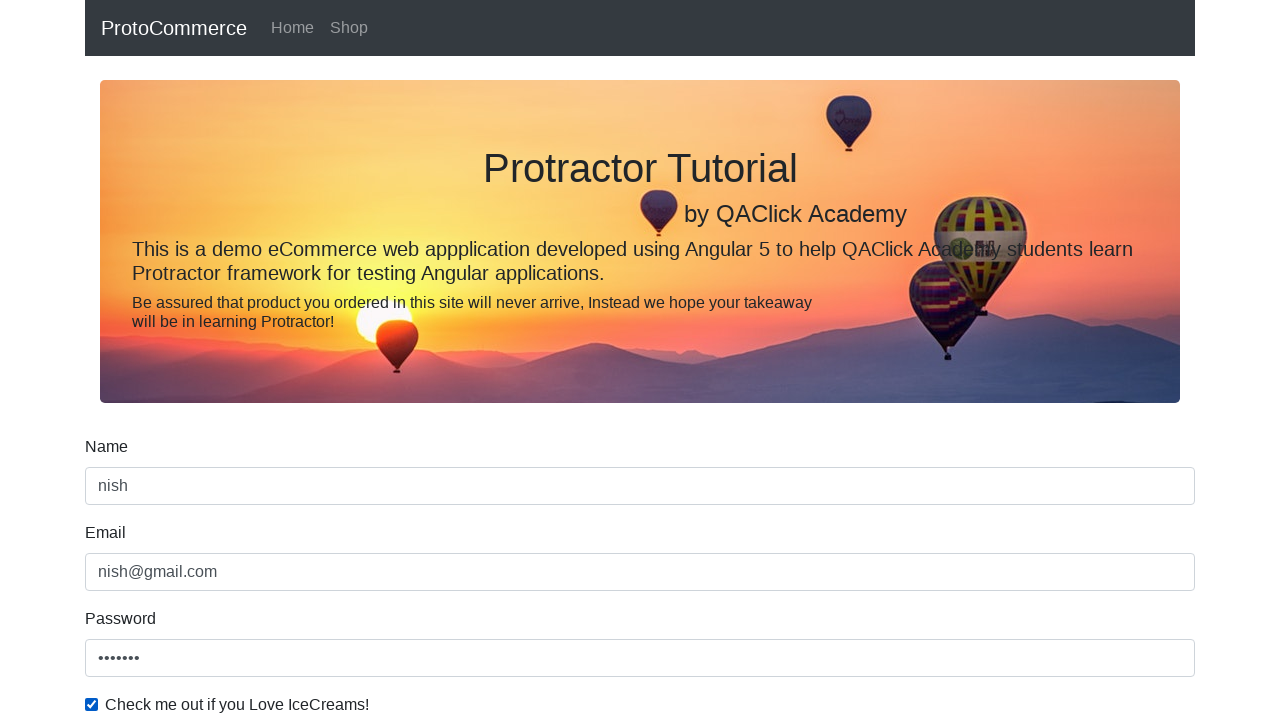

Selected 'Student' radio button at (238, 360) on #inlineRadio1
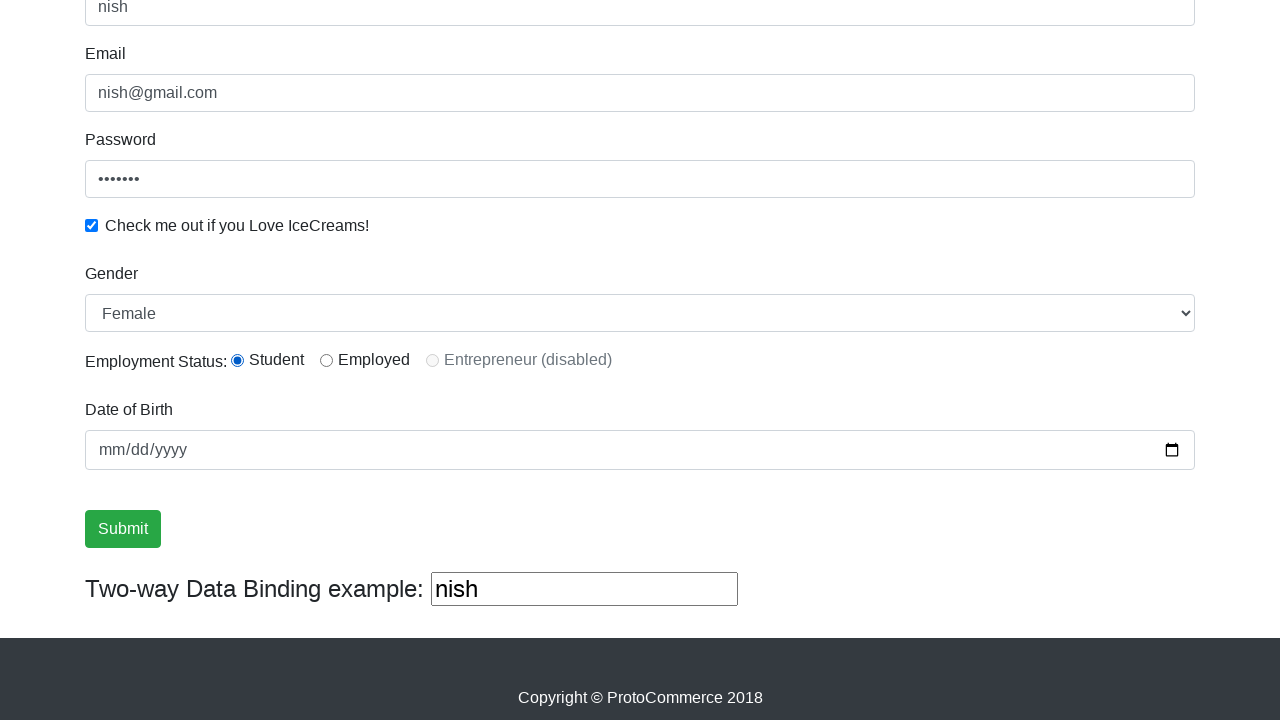

Clicked on date field to open date picker at (640, 450) on input[name='bday']
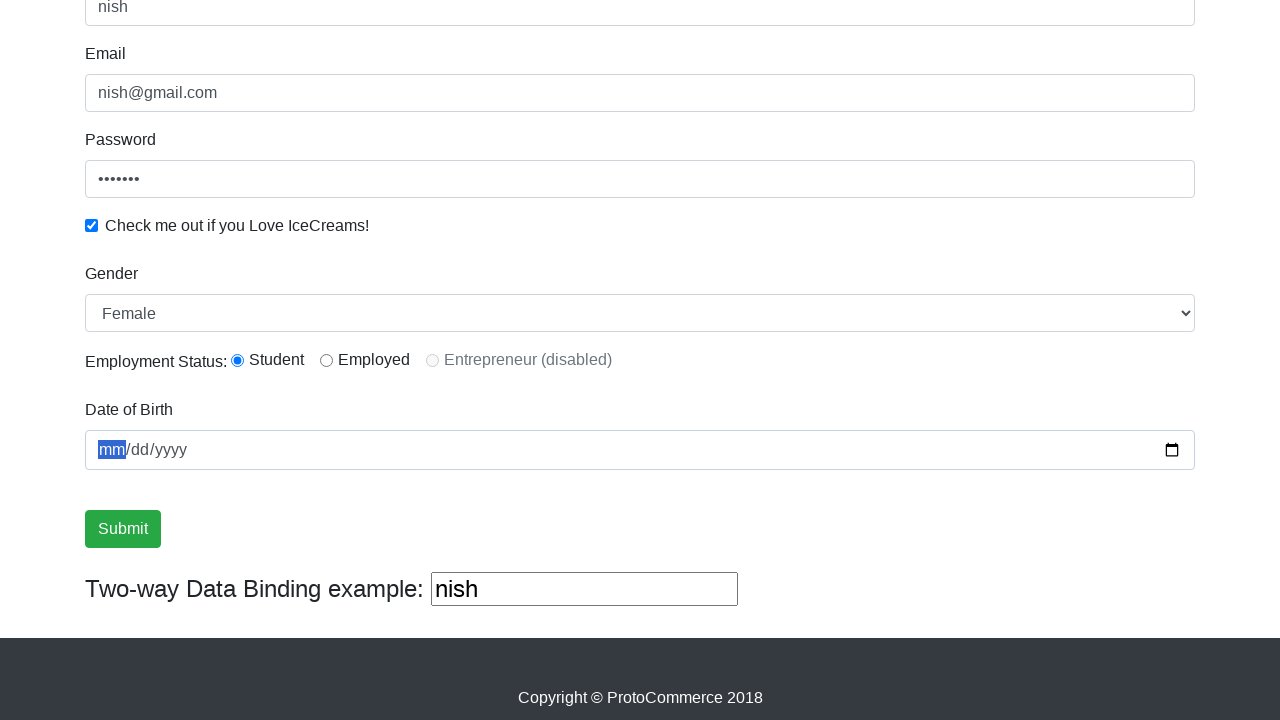

Clicked submit button to submit the form at (123, 529) on .btn.btn-success
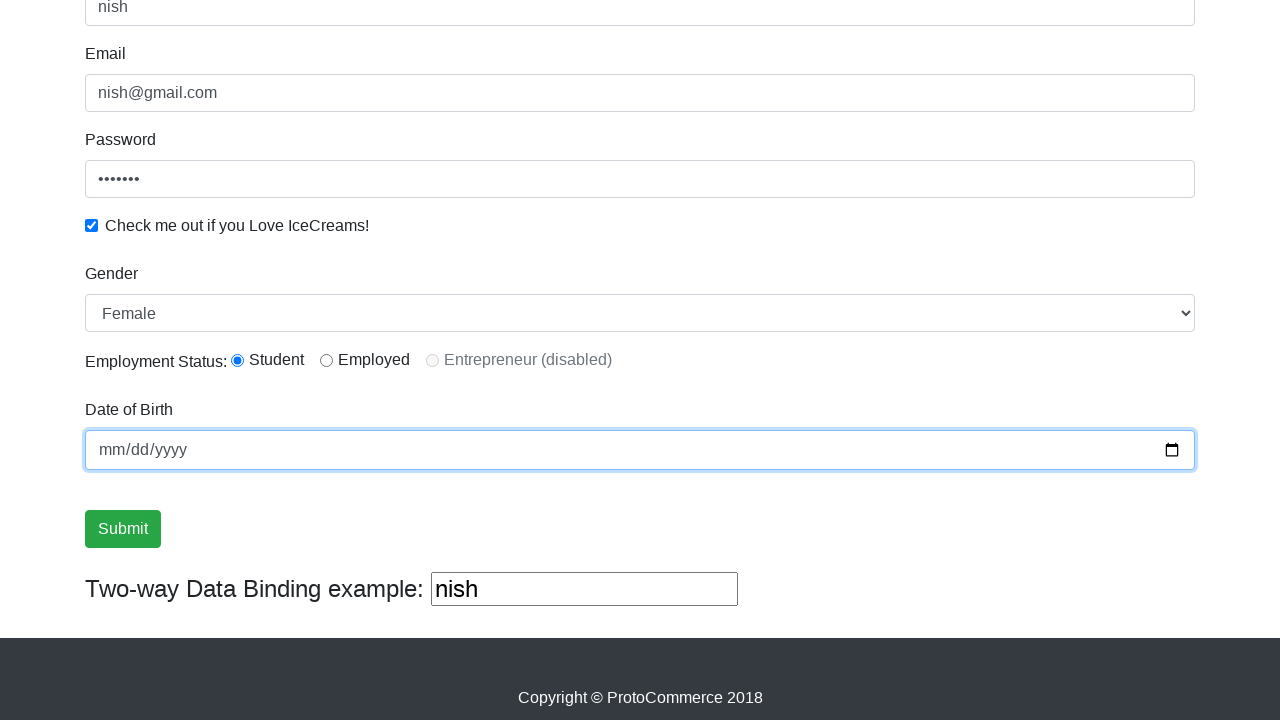

Form submission successful - success alert appeared
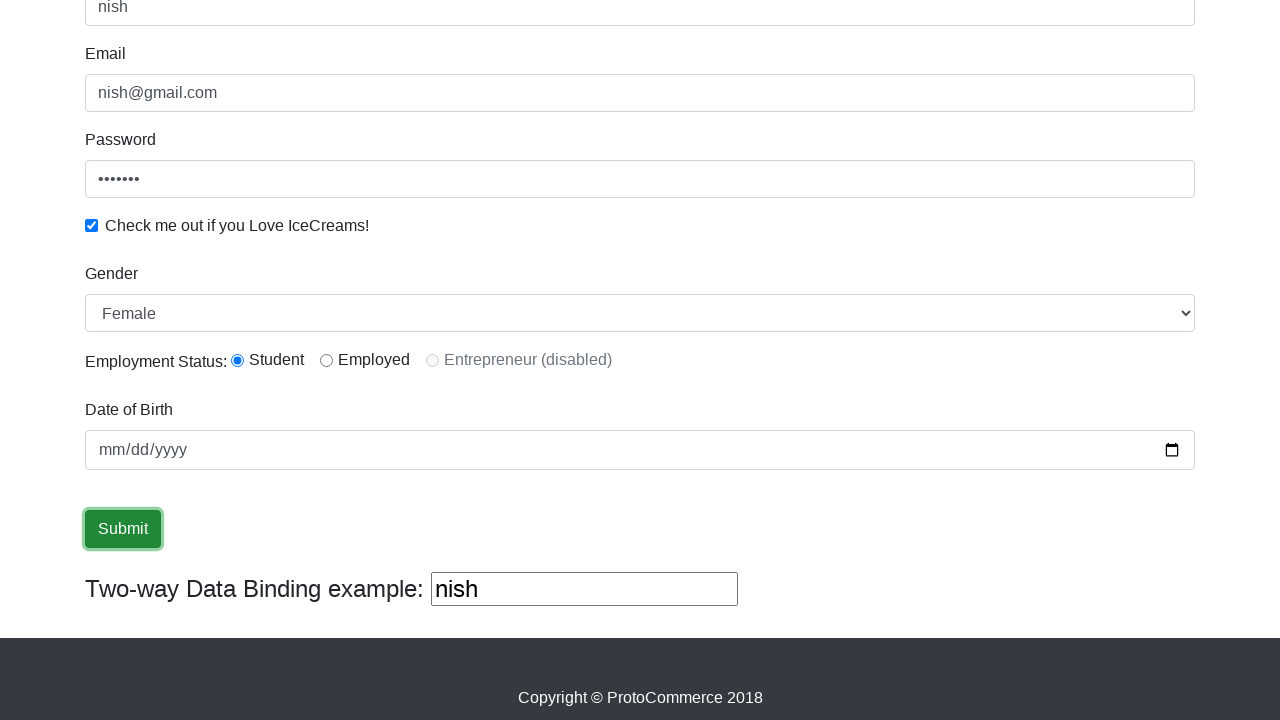

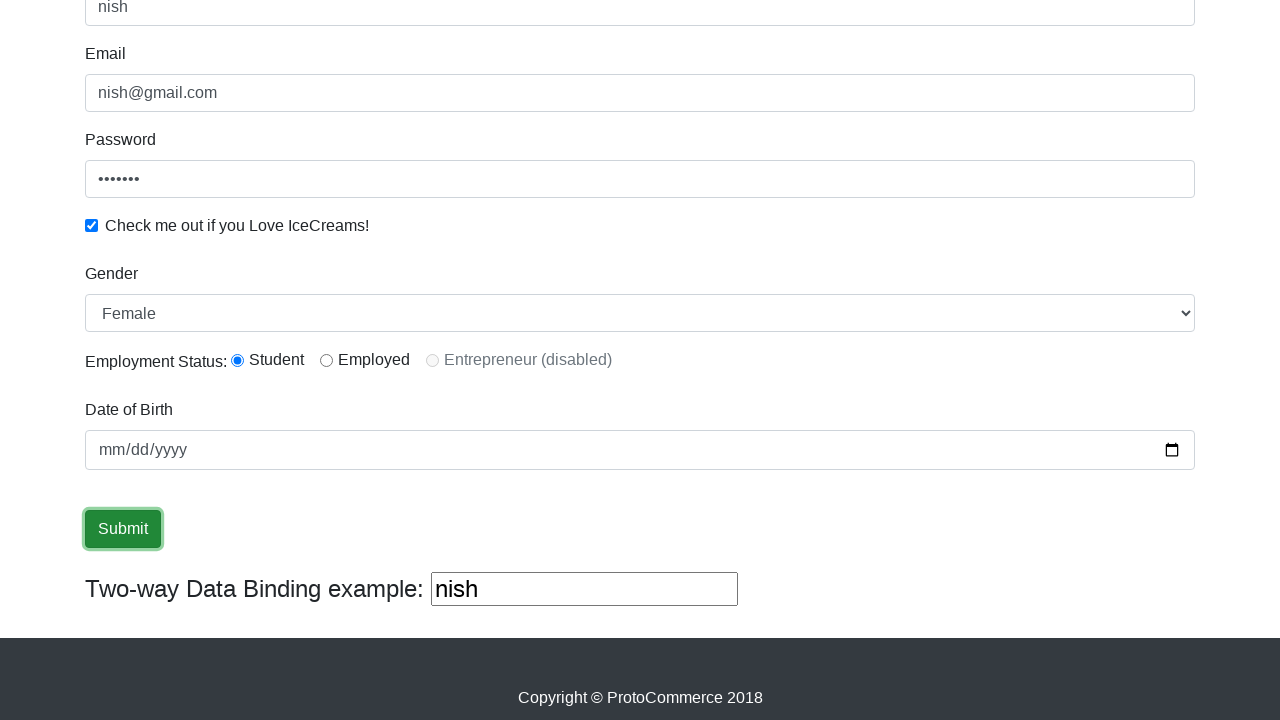